Tests various browser navigation and element interaction features including checking radio button states, clicking links, and navigating browser history

Starting URL: https://automationbysqatools.blogspot.com/2021/05/dummy-website.html

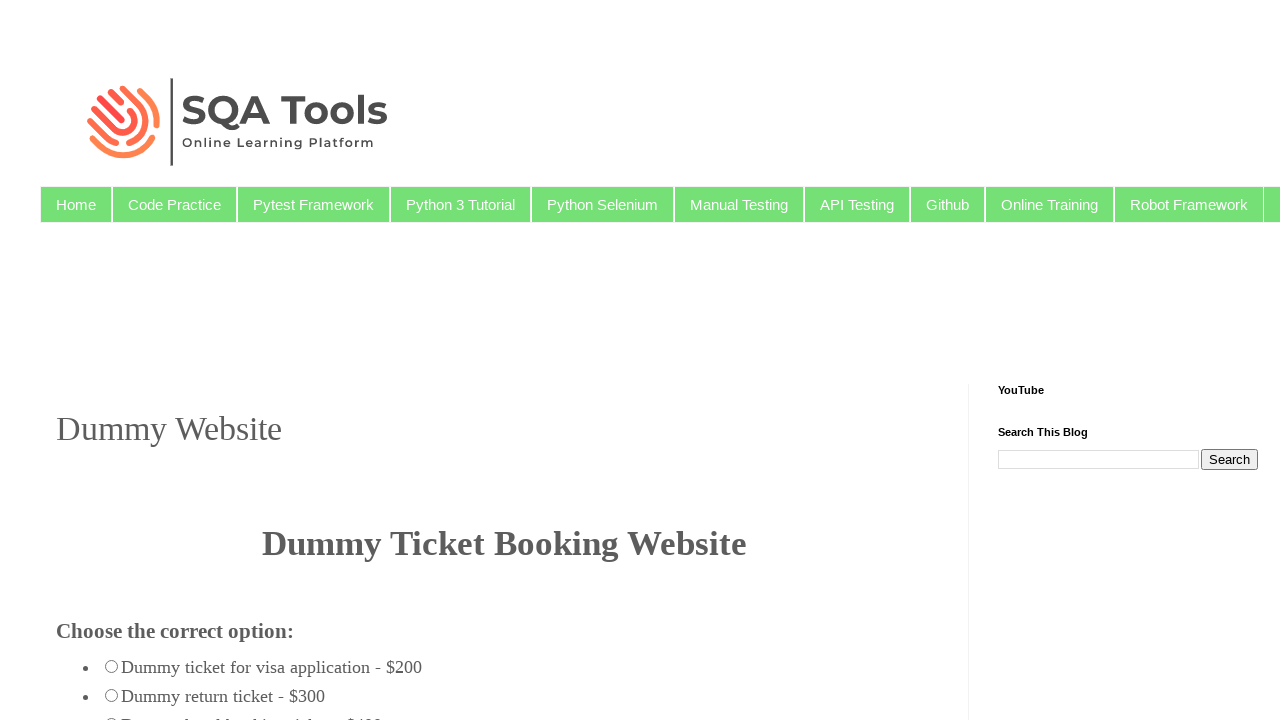

Located male radio button element
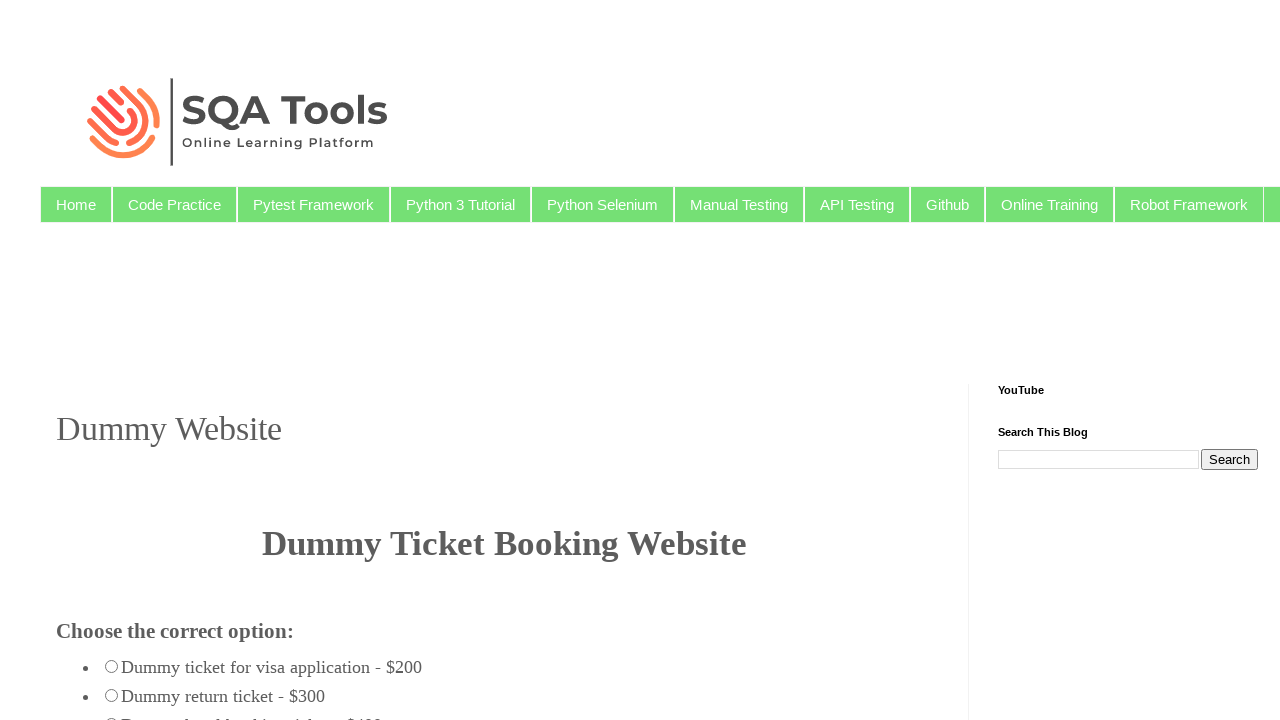

Verified male radio button is visible
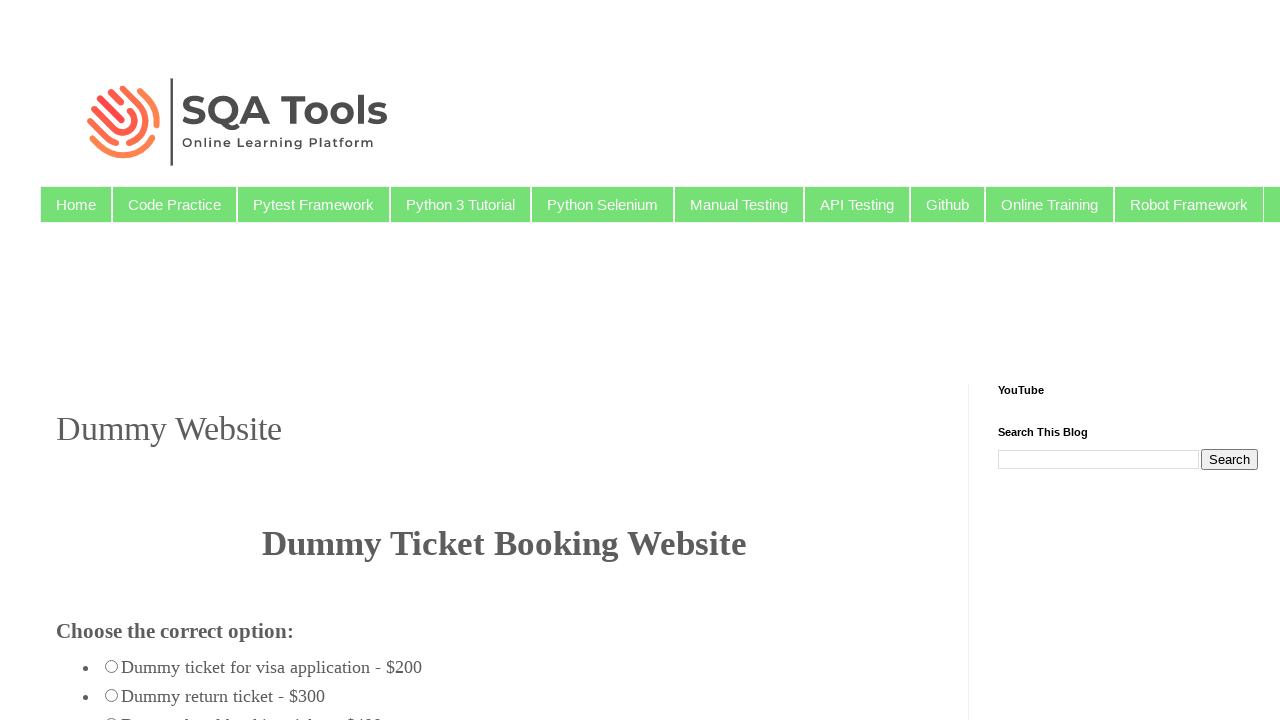

Verified male radio button is enabled
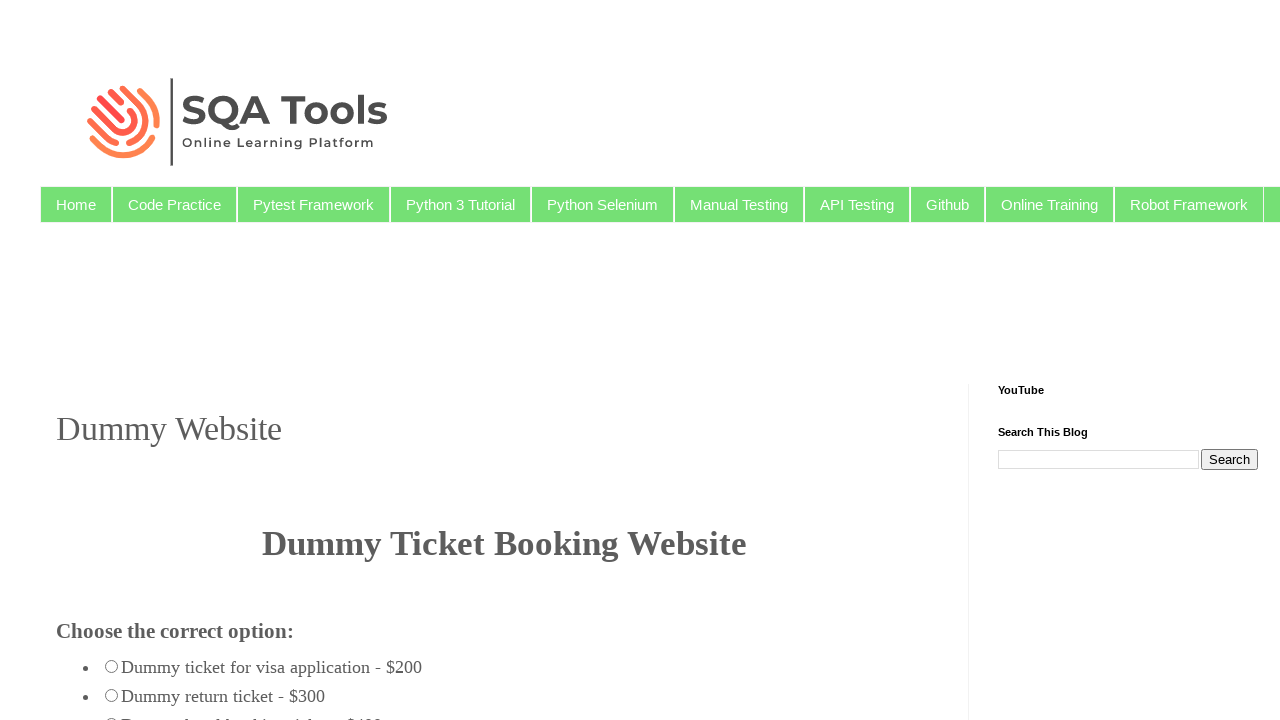

Verified male radio button is not checked initially
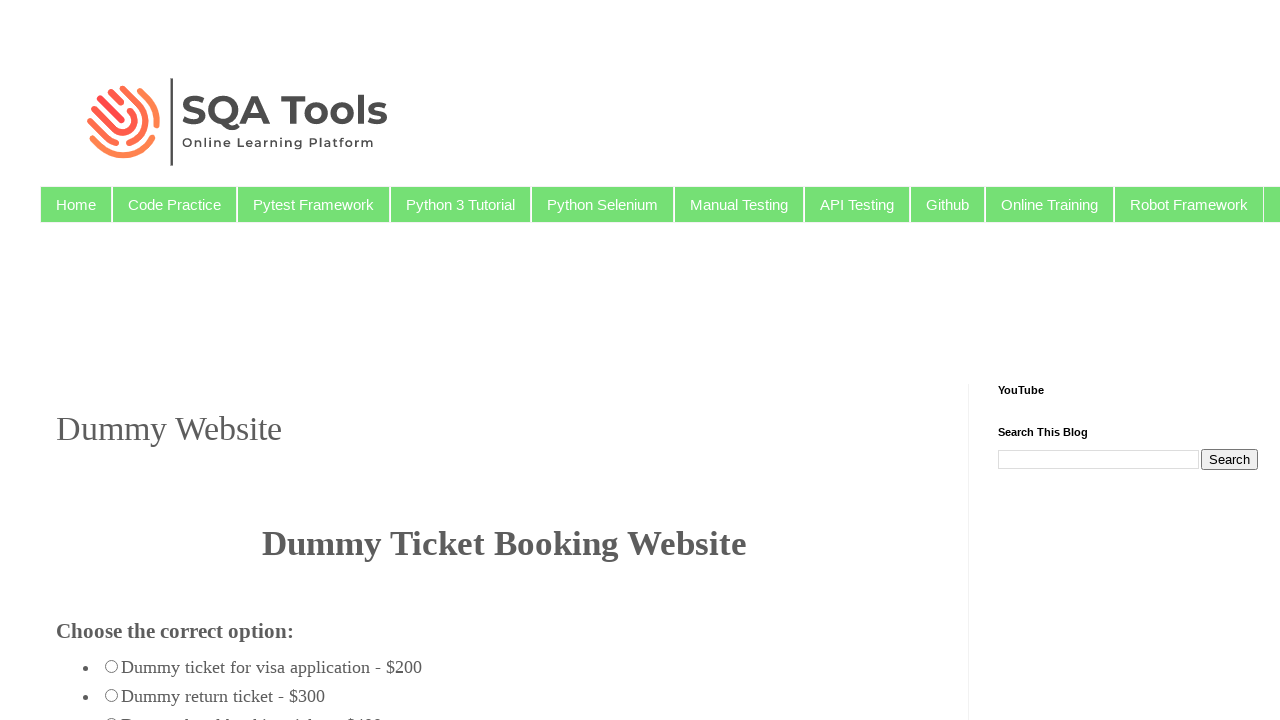

Clicked male radio button to select it at (68, 360) on #male
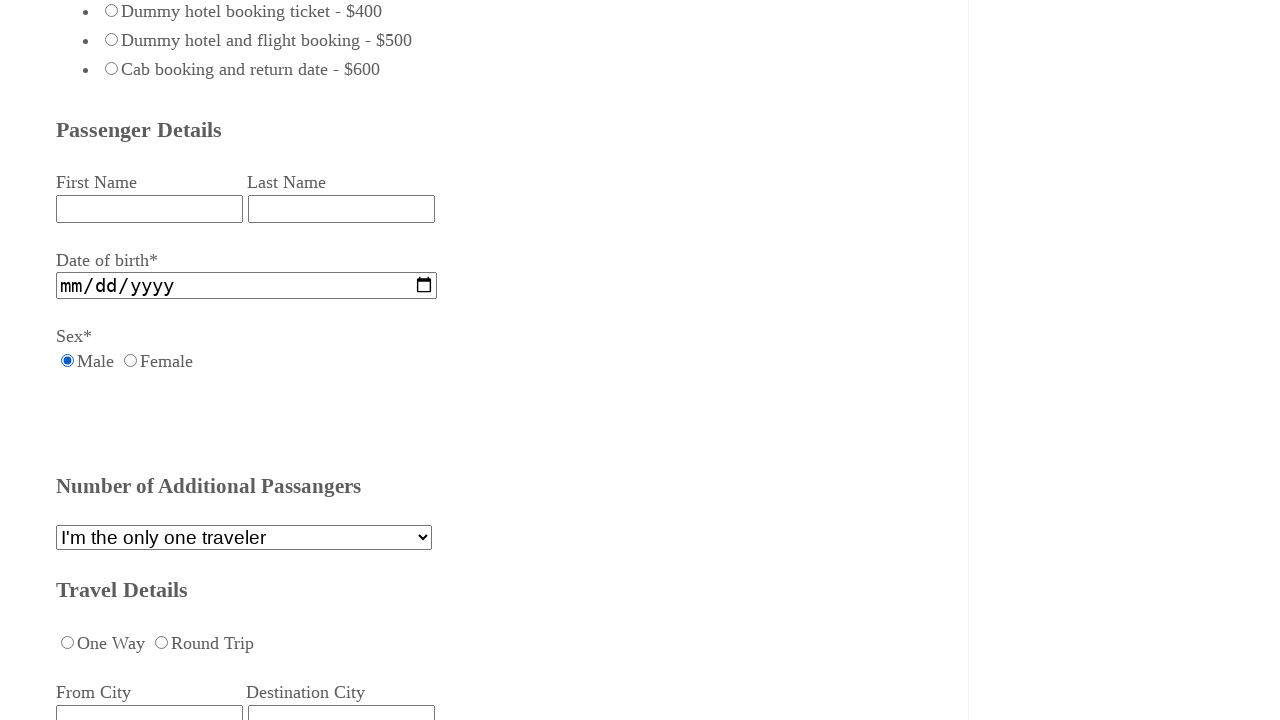

Verified male radio button is now checked
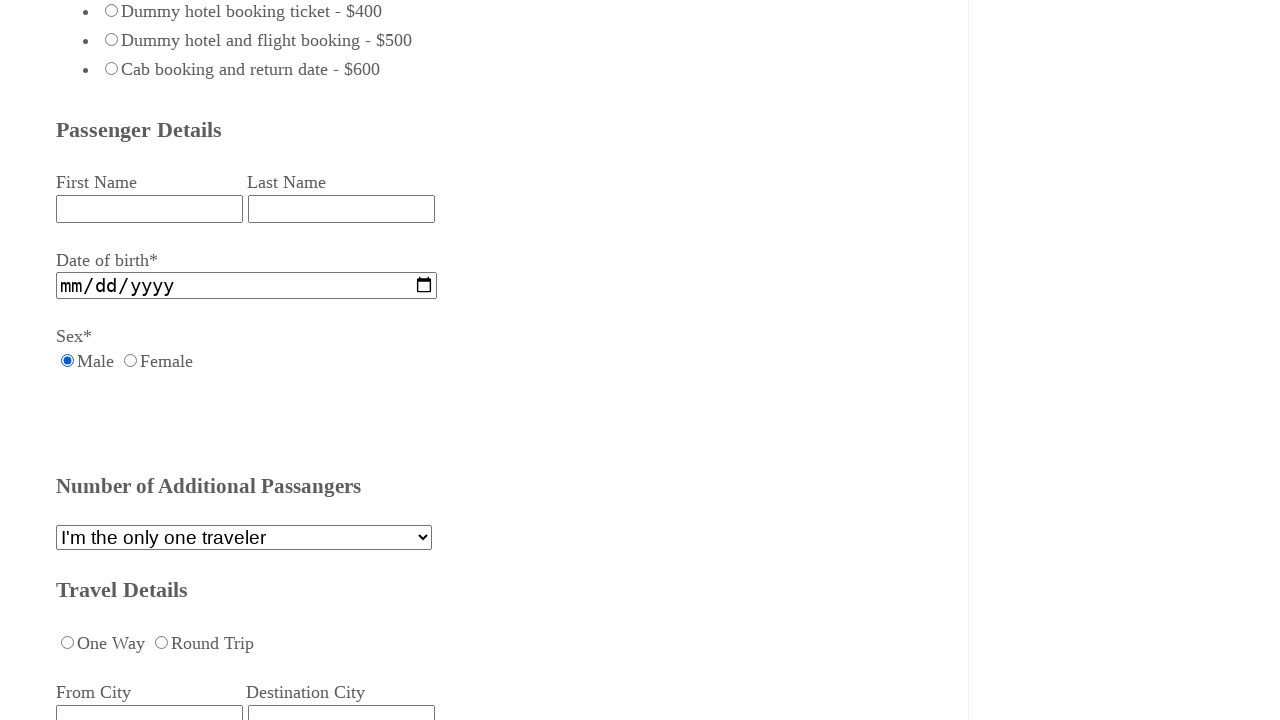

Clicked Python 3 Tutorial link at (460, 204) on text=Python 3 Tutorial
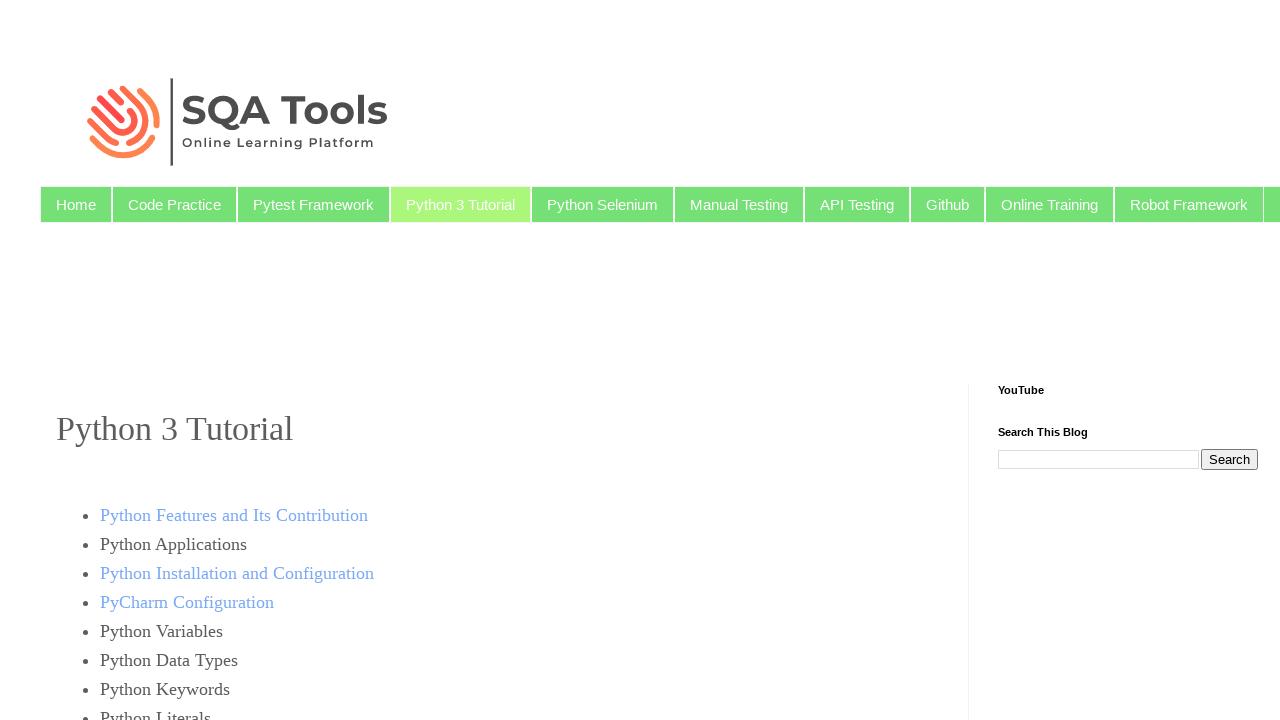

Navigated back to previous page using browser back button
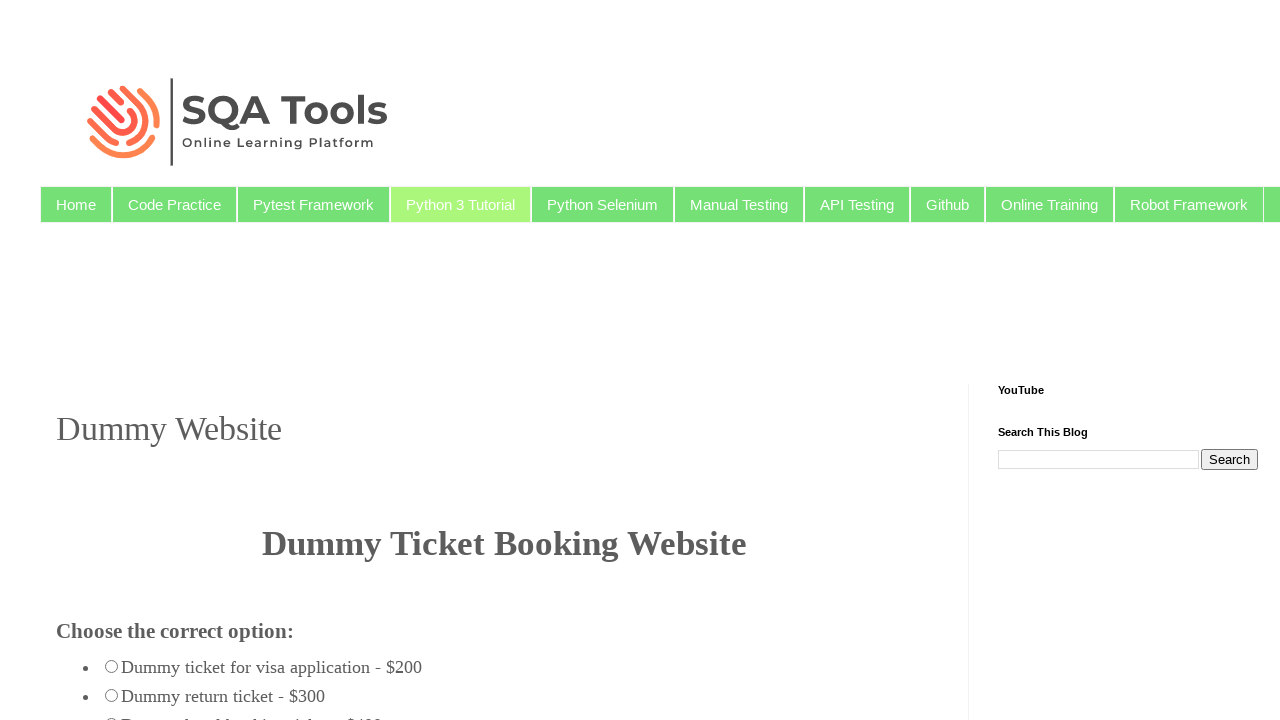

Navigated forward to next page using browser forward button
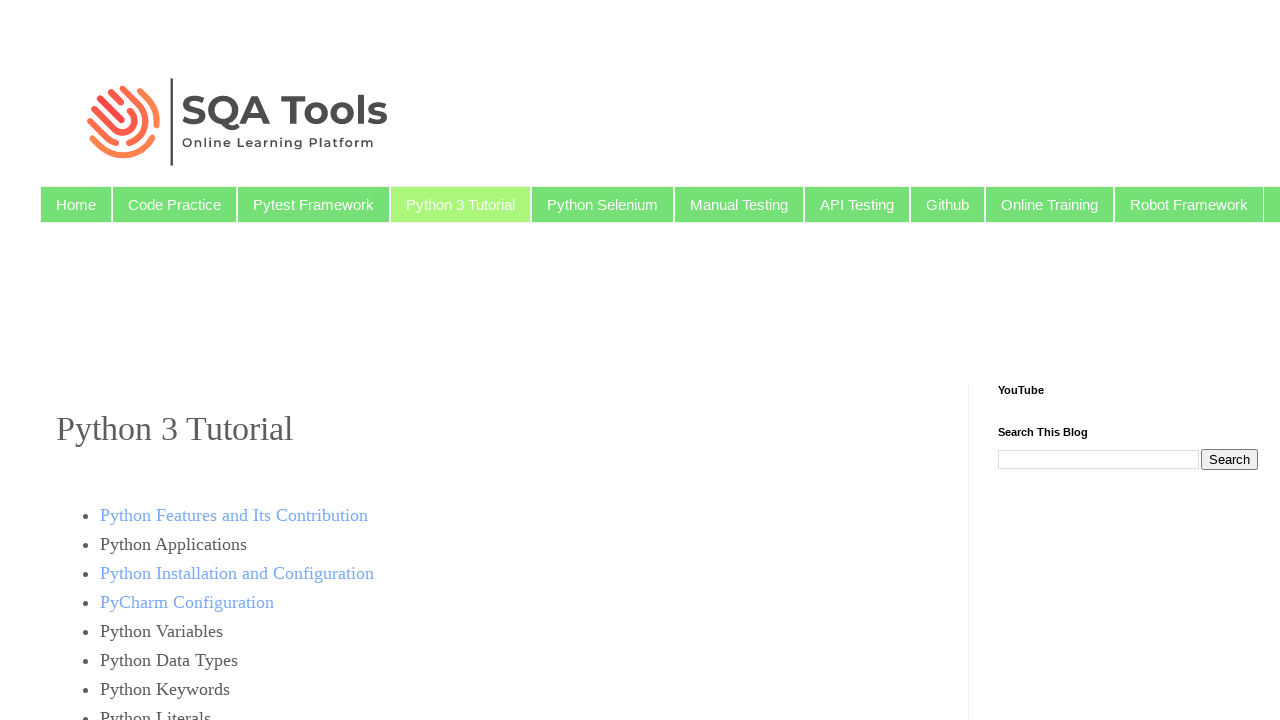

Reloaded the current page
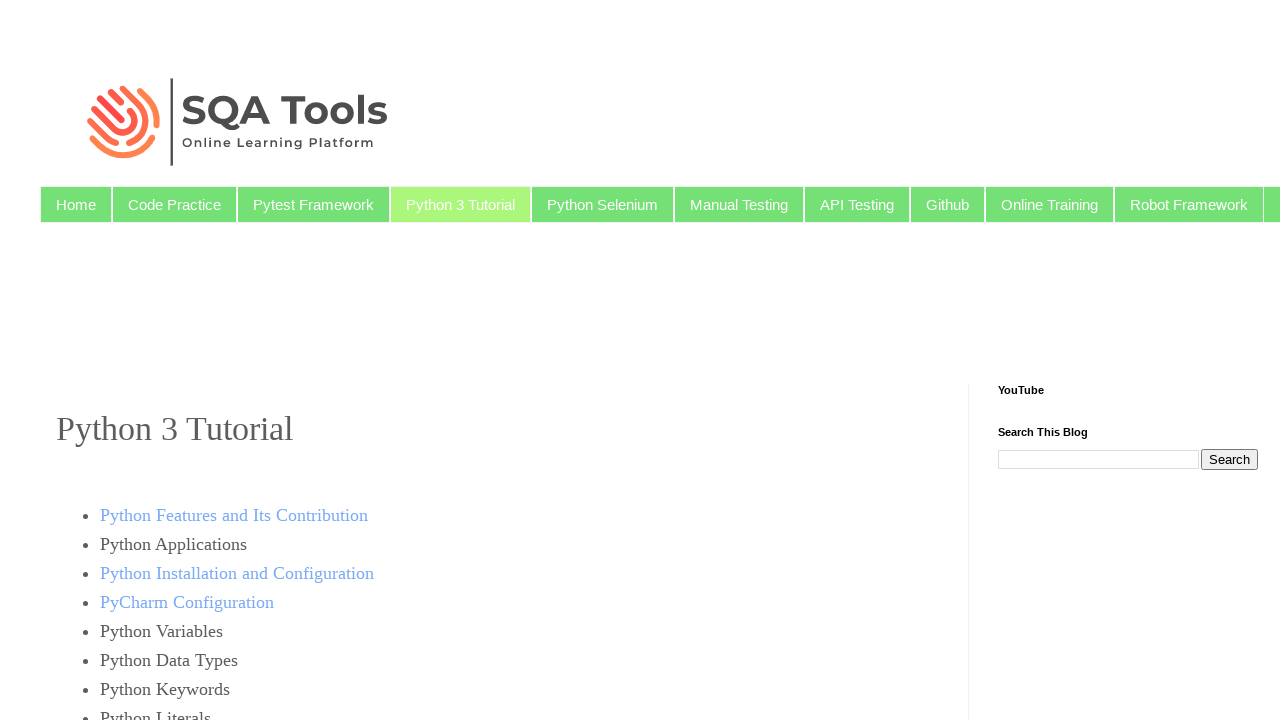

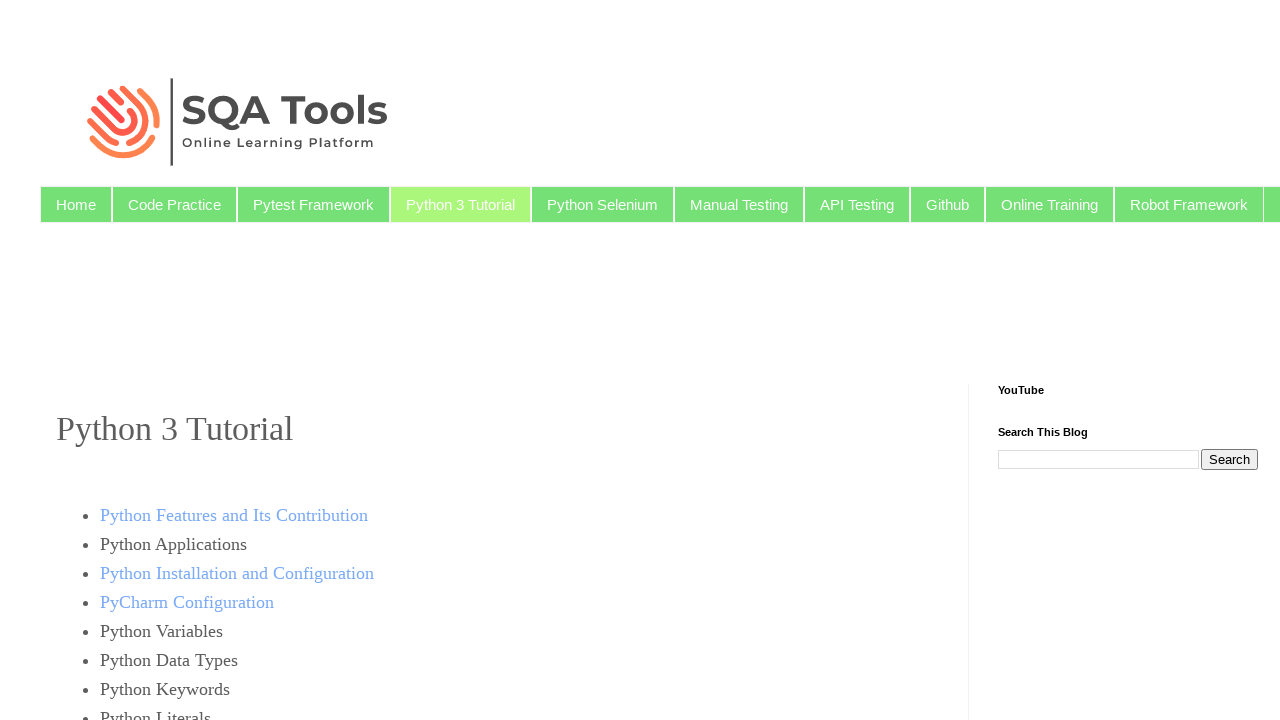